Tests the property search functionality on Thailand Property website by clicking on the search bar and entering a search query

Starting URL: https://www.thailand-property.com/

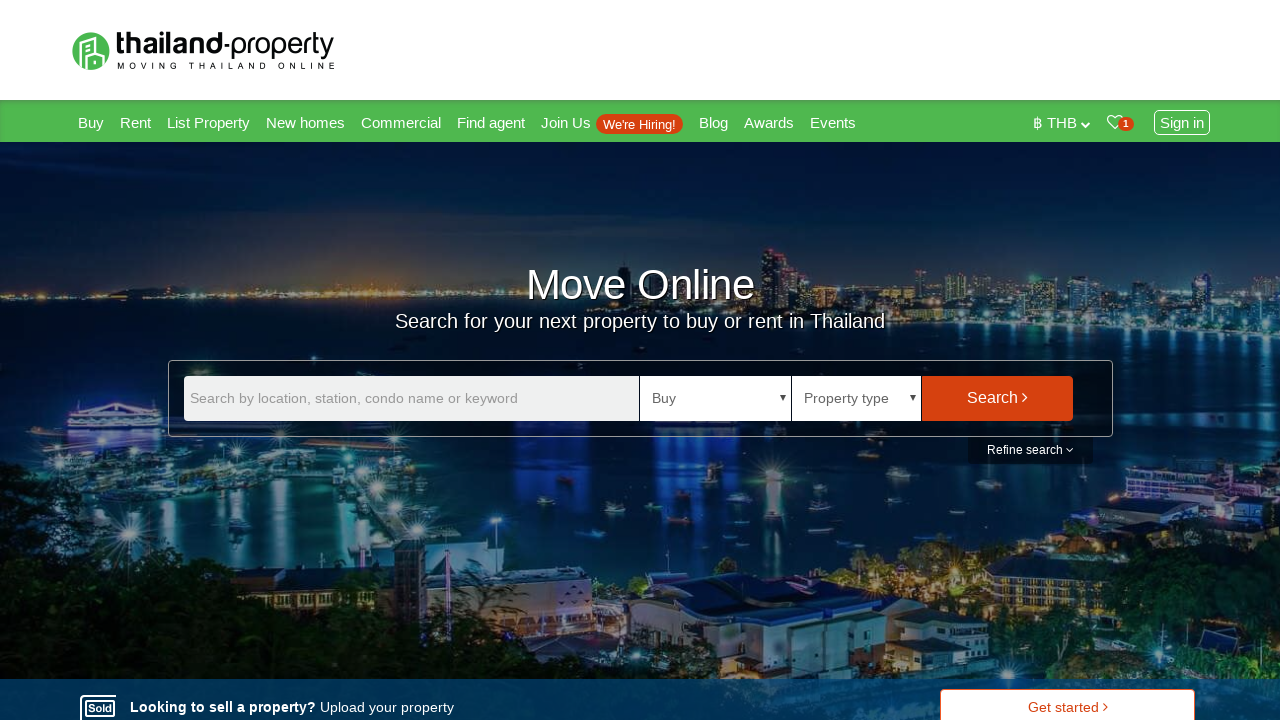

Clicked on the property search bar at (411, 398) on input[placeholder='Search by location, station, condo name or keyword']
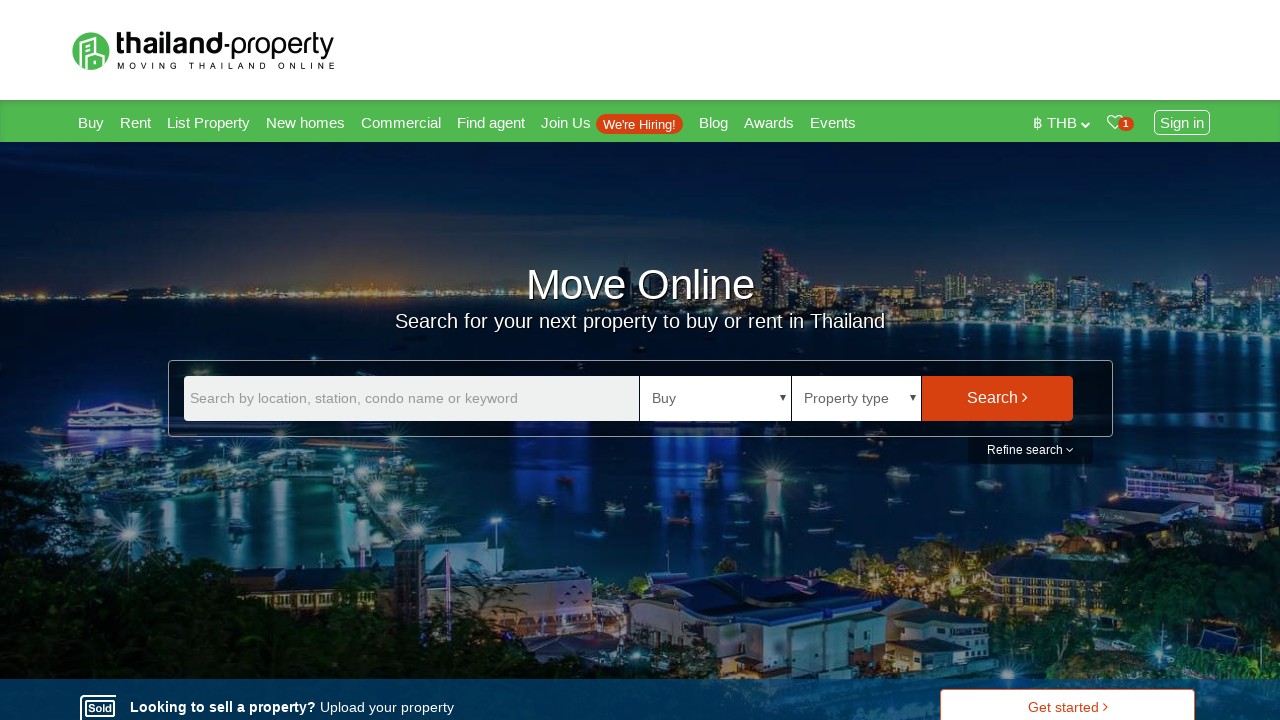

Entered 'Bangkok condo' in the search field on input[placeholder='Search by location, station, condo name or keyword']
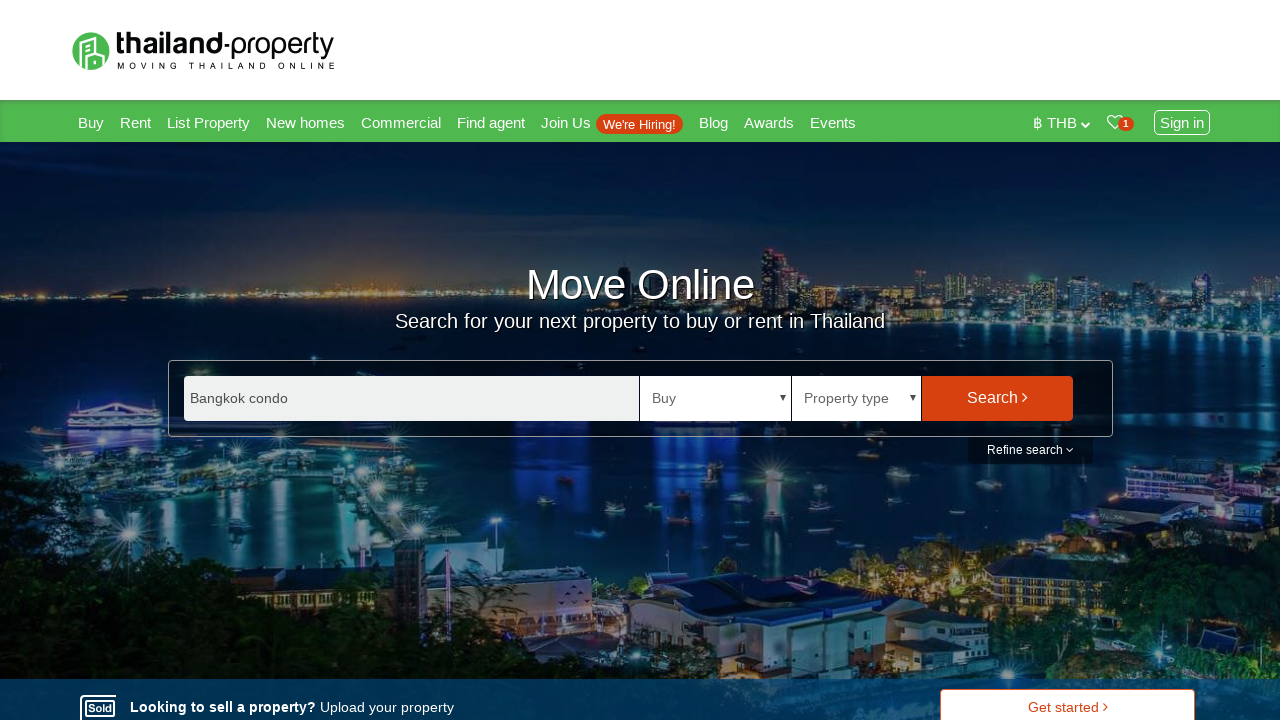

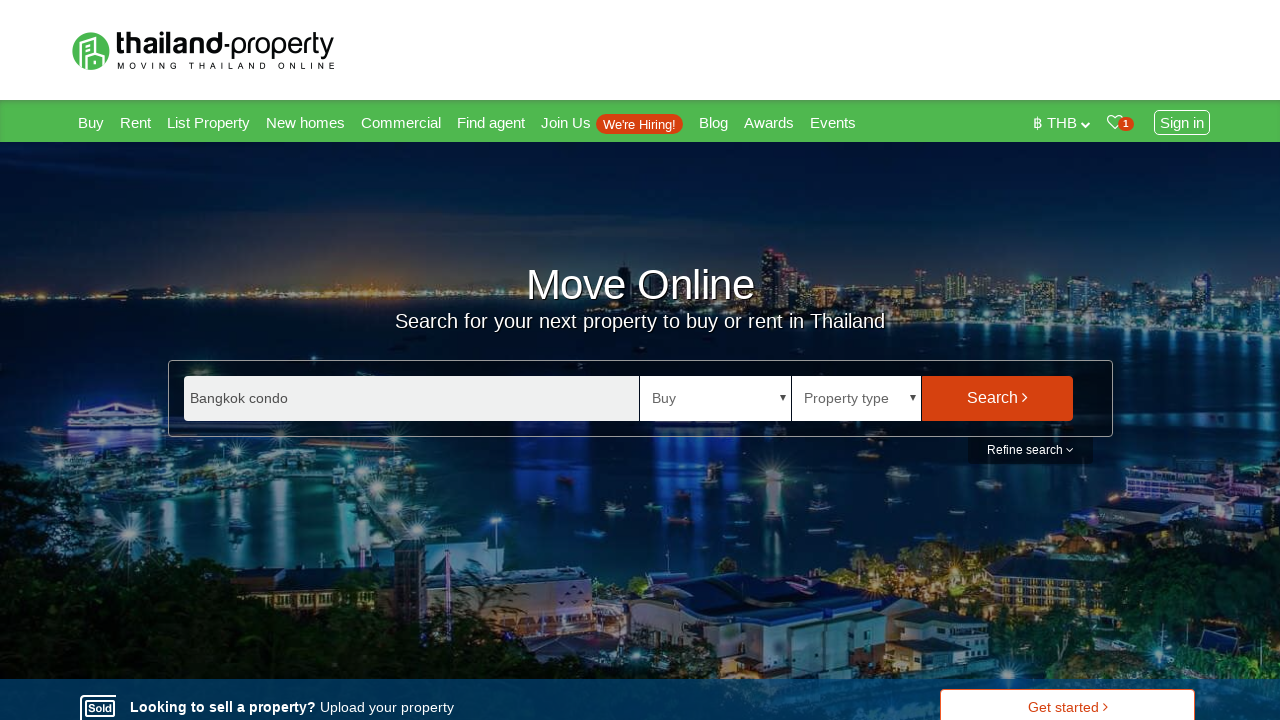